Tests iframe handling by switching to an iframe result panel, clicking a button inside it, then switching back to the parent frame and clicking a menu button.

Starting URL: https://www.w3schools.com/js/tryit.asp?filename=tryjs_myfirst

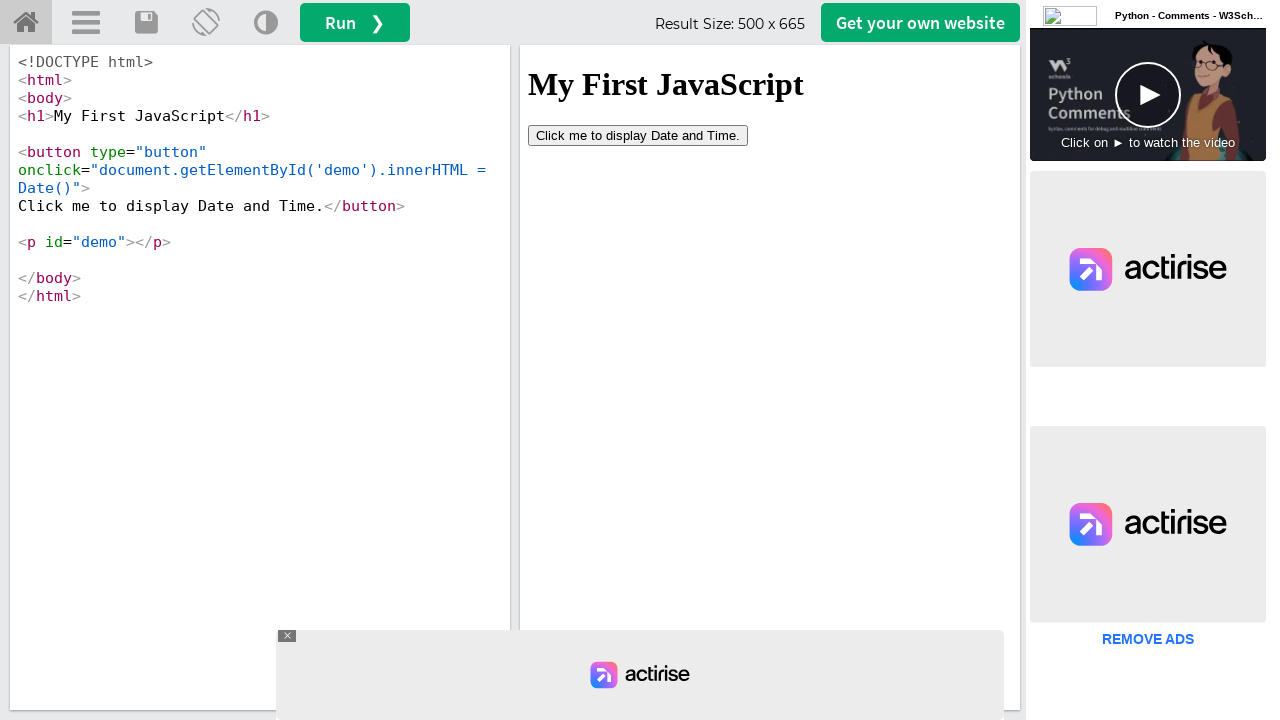

Waited 4 seconds for the page to fully load
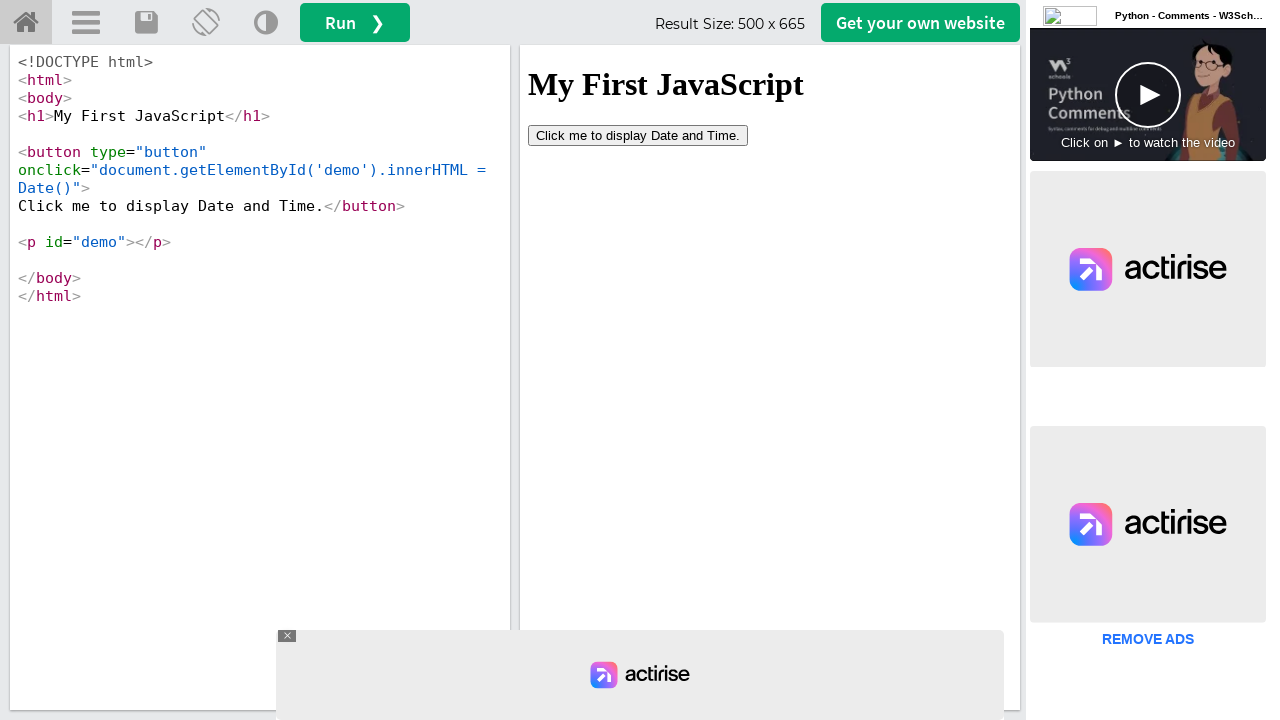

Switched to the iframeResult iframe
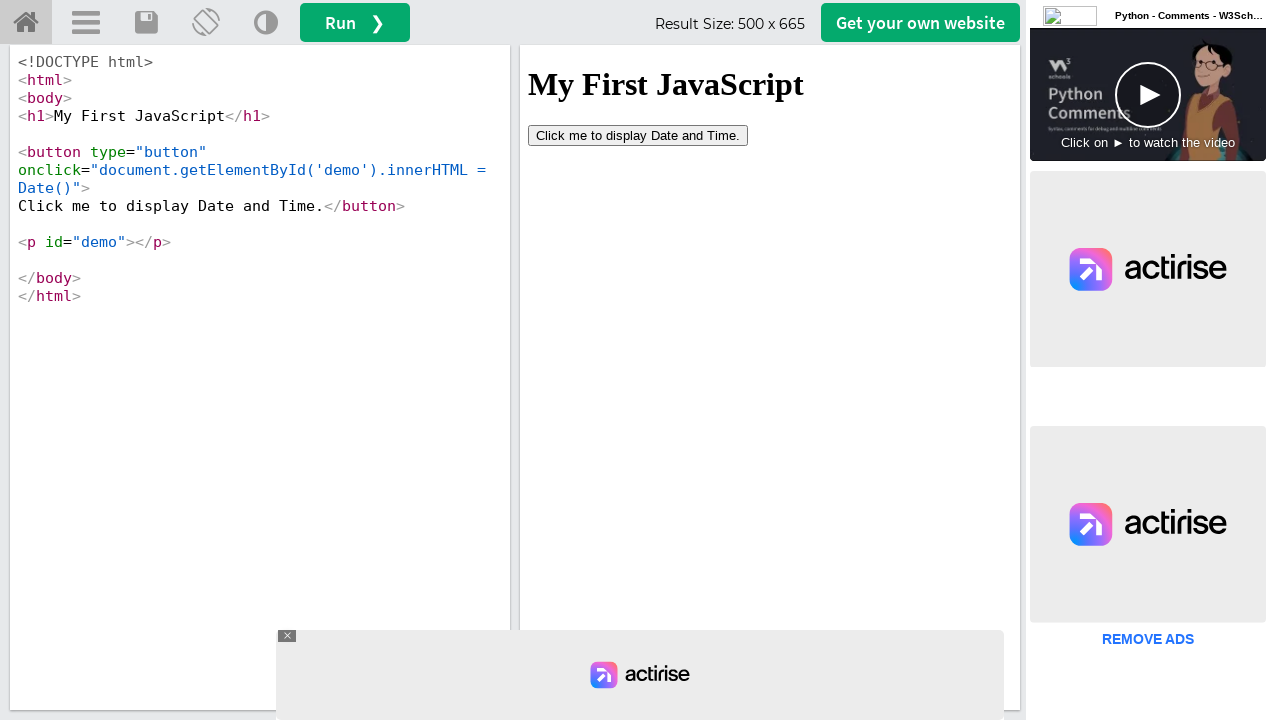

Clicked the 'Date and Time' button inside the iframe at (638, 135) on xpath=//button[contains(text(),'Date and Time')]
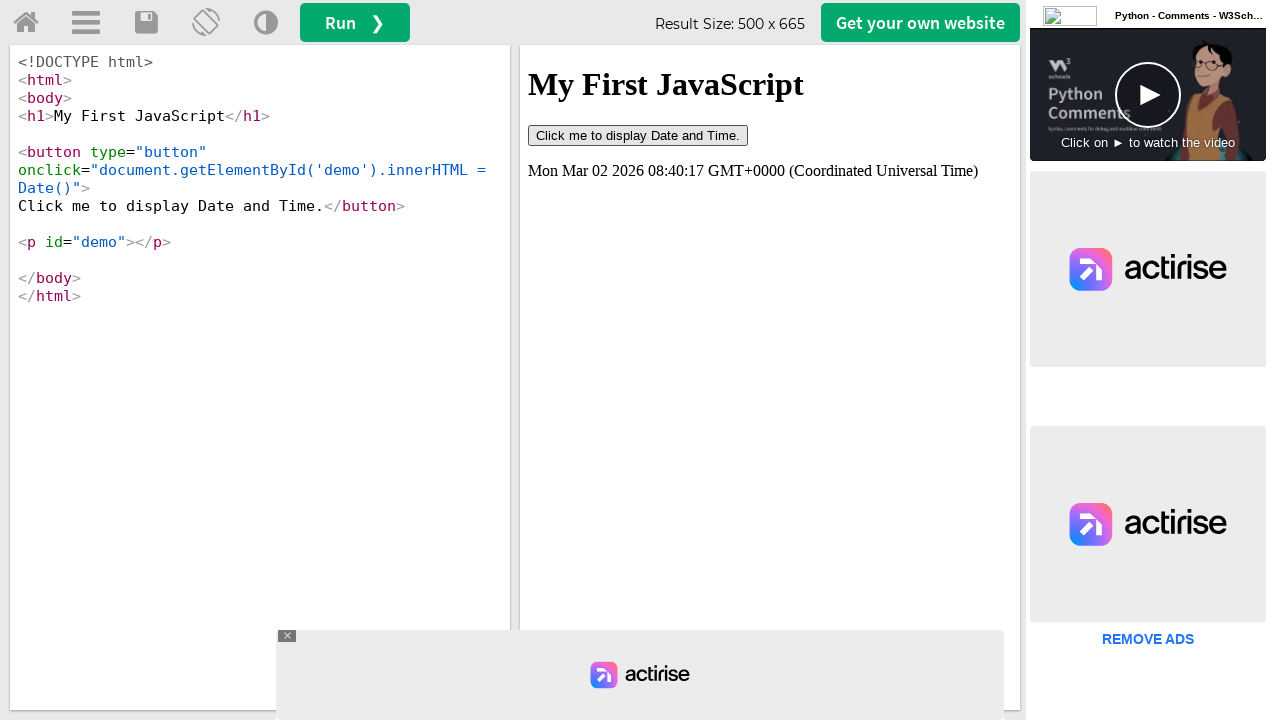

Switched back to parent frame and clicked the menu button at (86, 23) on a#menuButton
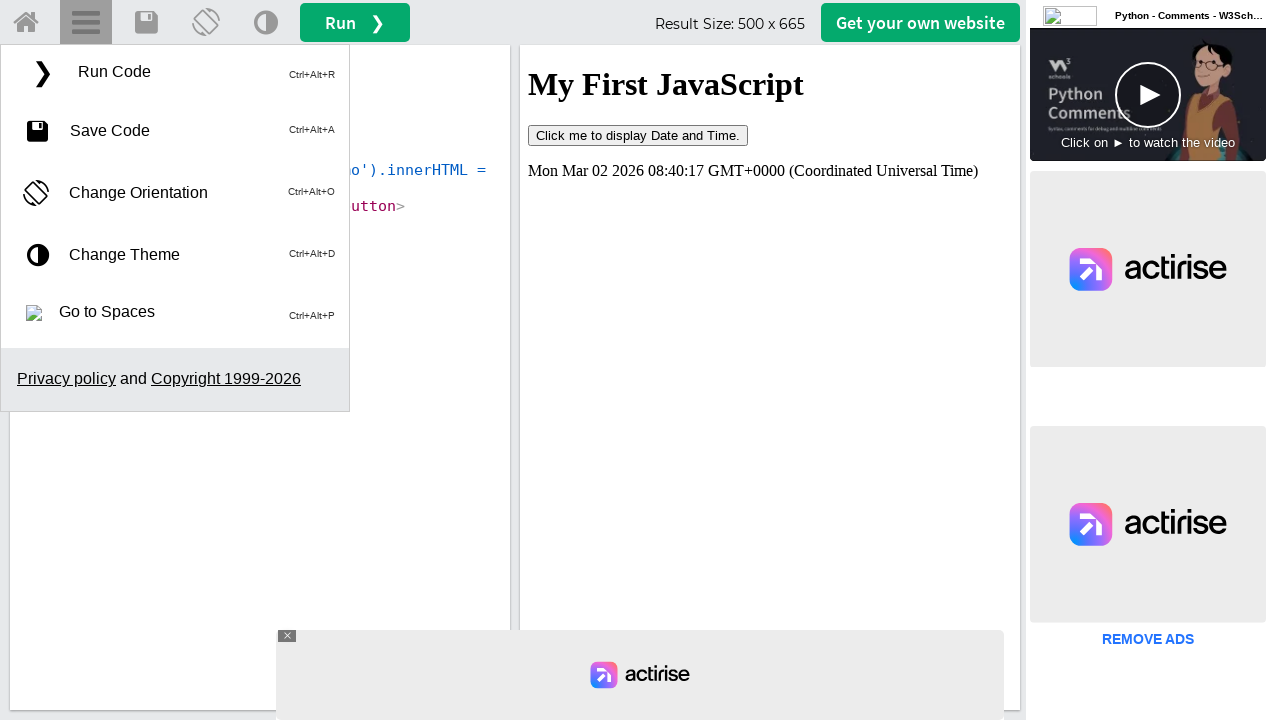

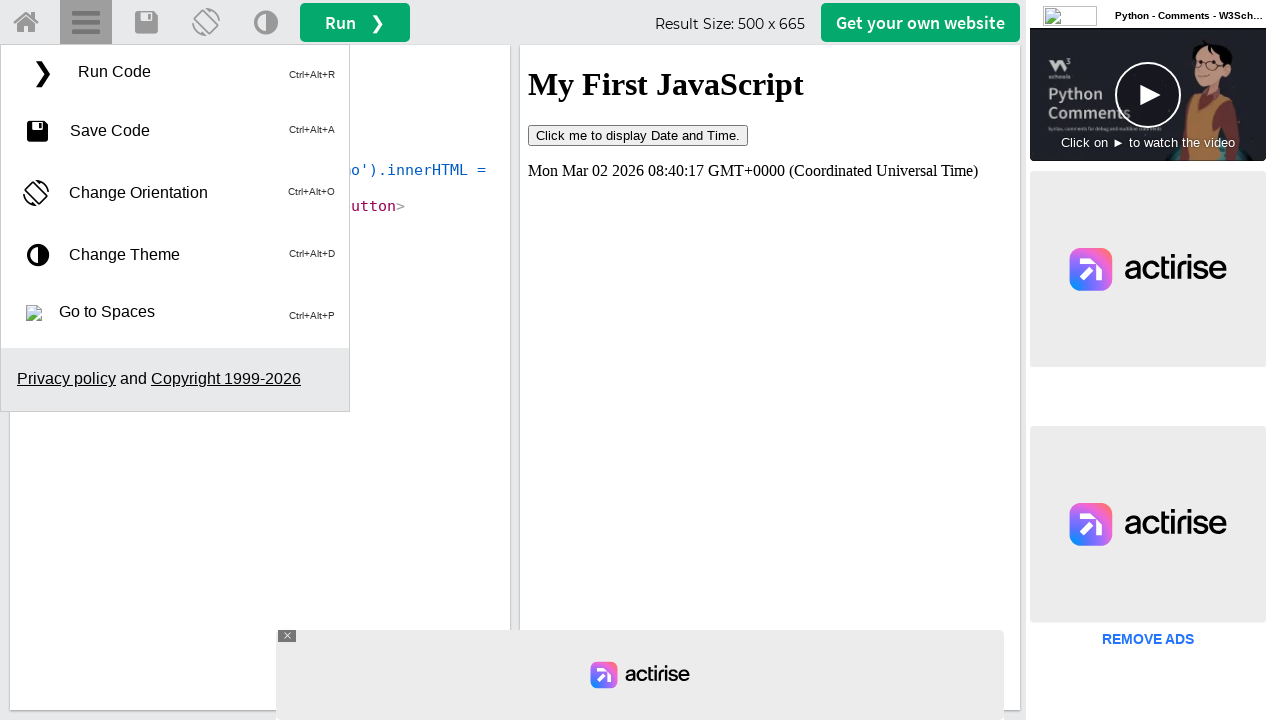